Tests handling of JavaScript confirm dialogs by clicking a button that triggers a confirm and dismissing it

Starting URL: https://the-internet.herokuapp.com/javascript_alerts

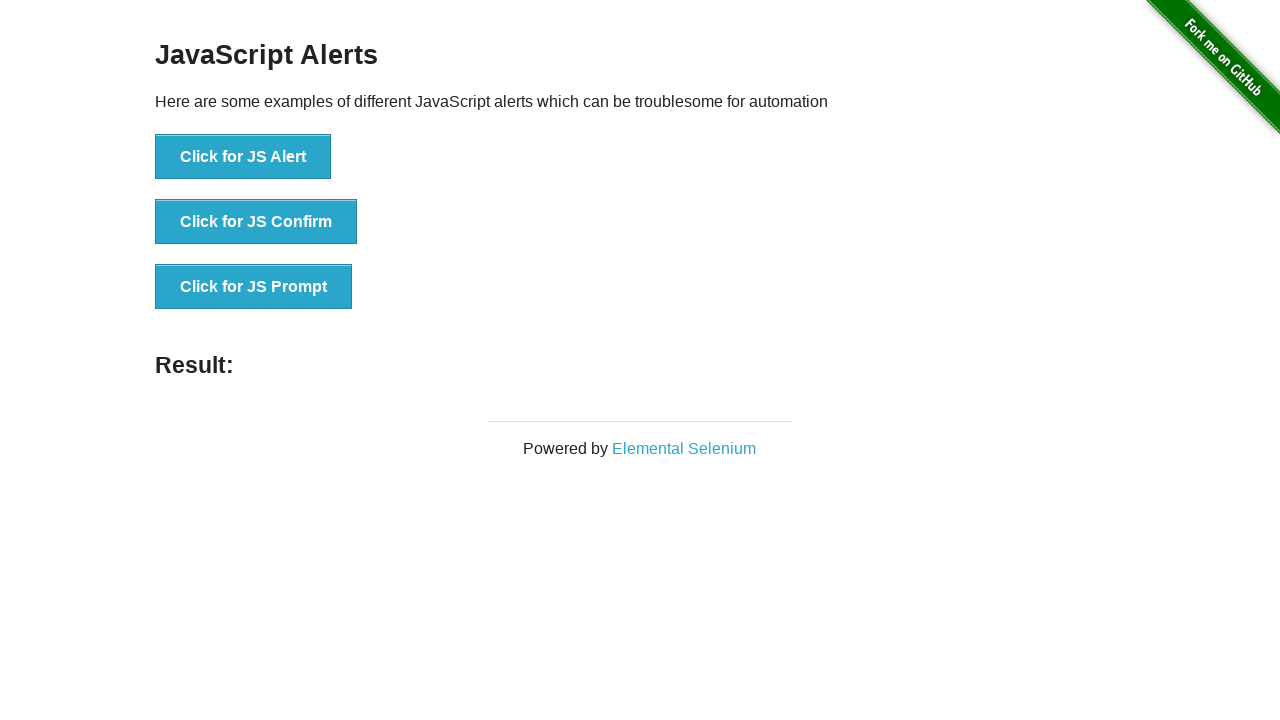

Set up dialog handler to dismiss confirm dialogs
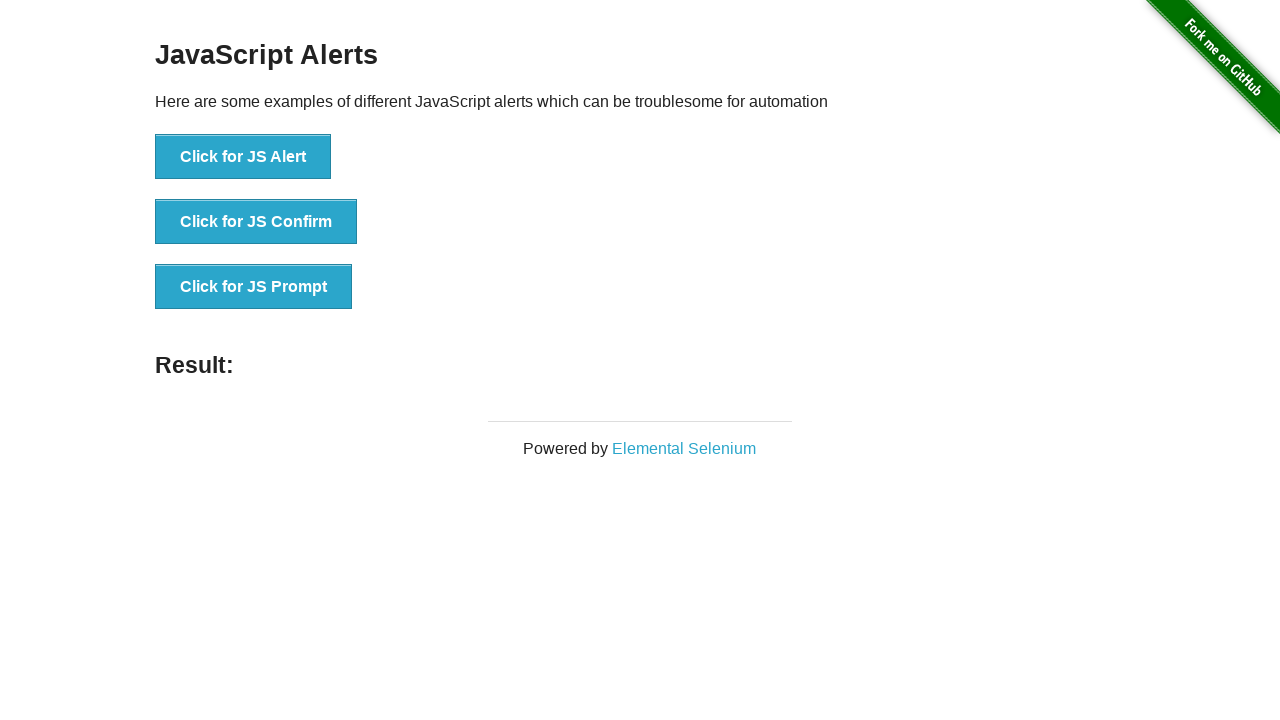

Clicked the JS Confirm button at (256, 222) on [onclick="jsConfirm()"]
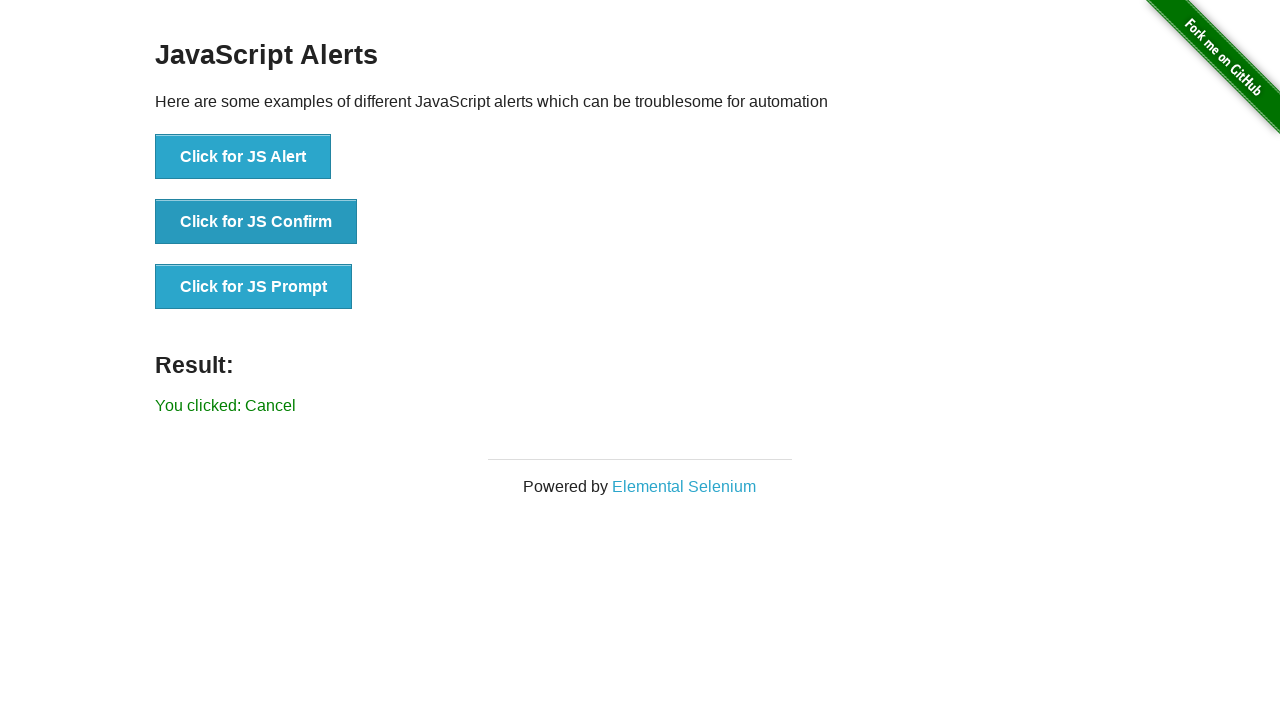

Waited for confirm dialog to be handled and dismissed
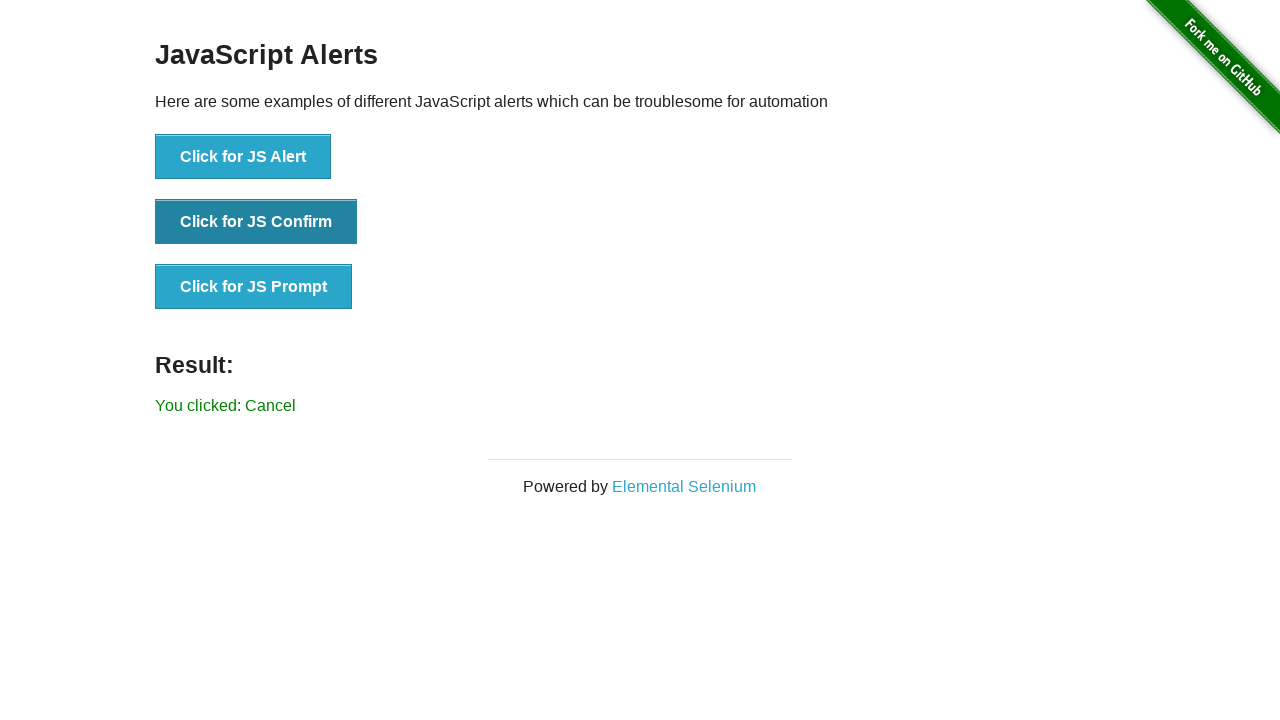

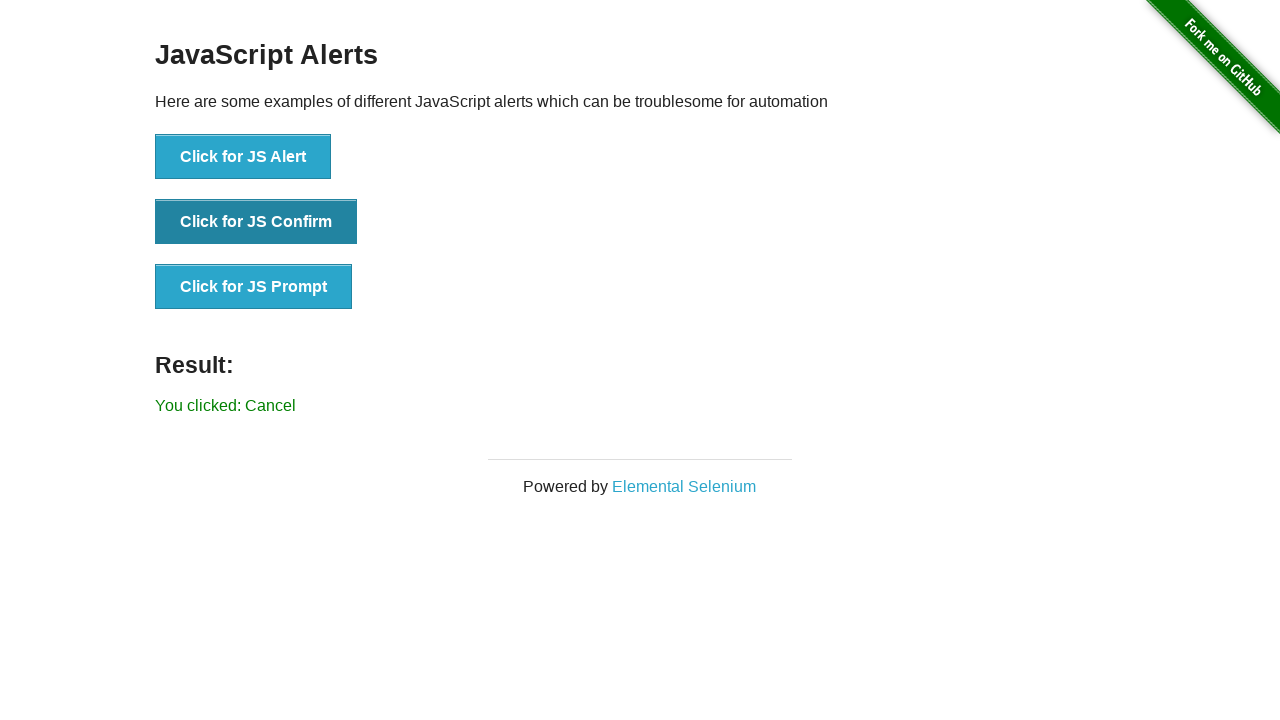